Tests a form submission by filling in first name, last name, and email fields, then clicking the submit button

Starting URL: http://secure-retreat-92358.herokuapp.com/

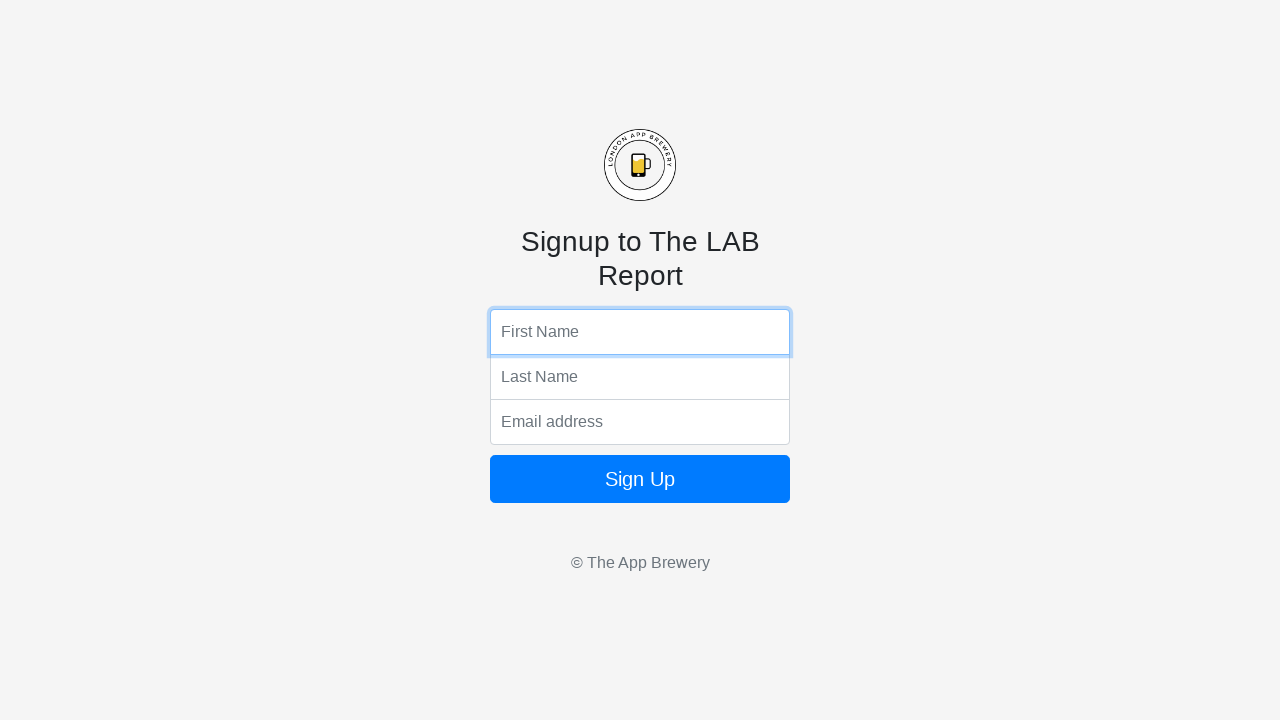

Filled first name field with 'Ahaaa' on input[name='fName']
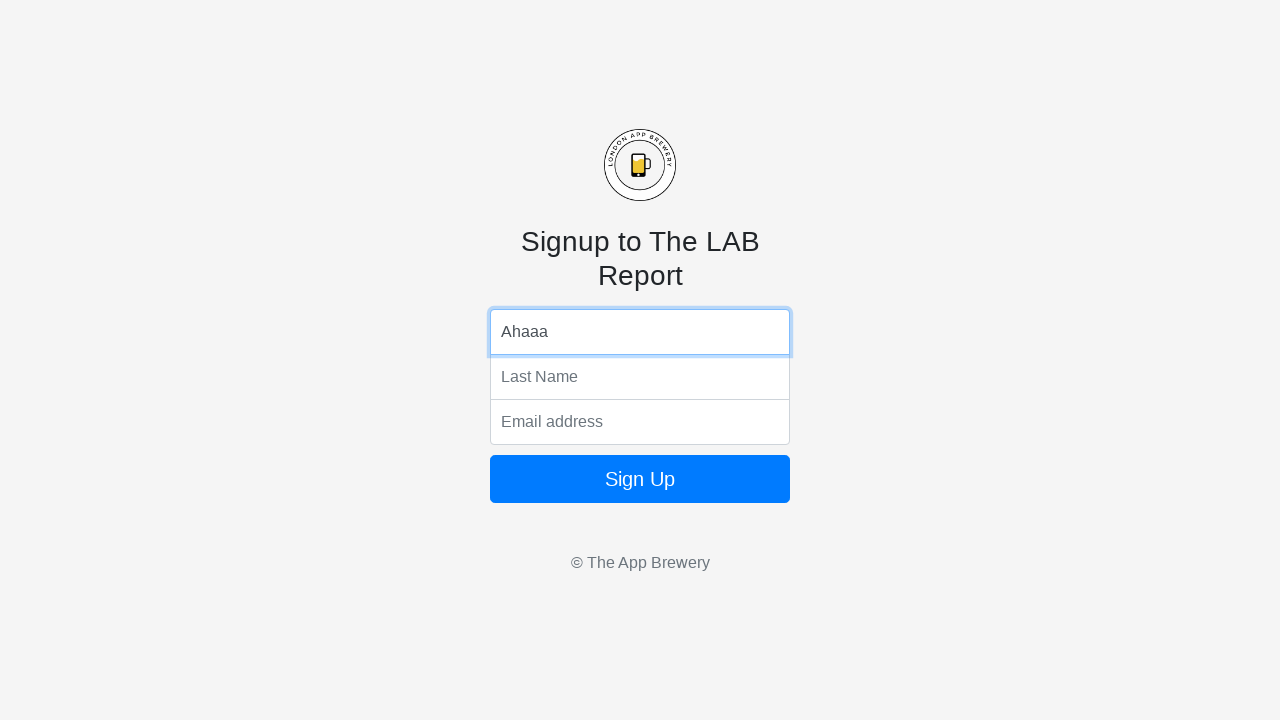

Filled last name field with 'Ahahaaa' on input[name='lName']
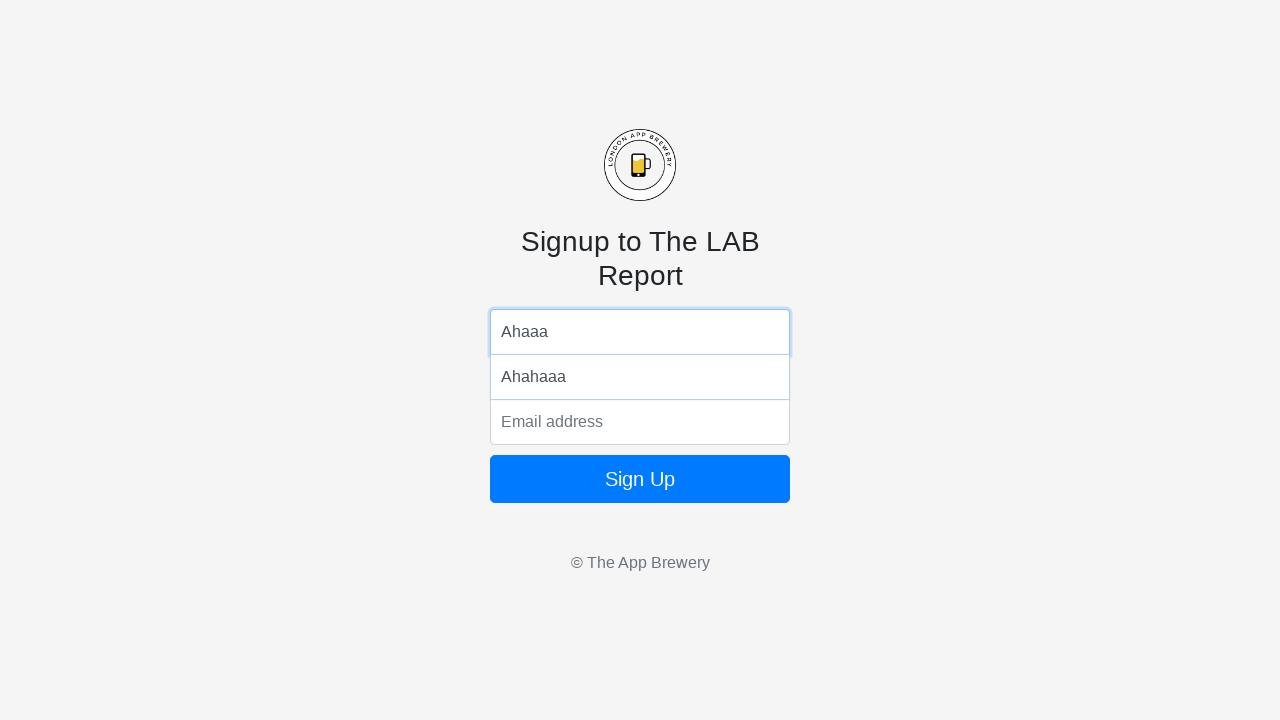

Filled email field with 'ahaaa.ahahaaa@email.com' on input[name='email']
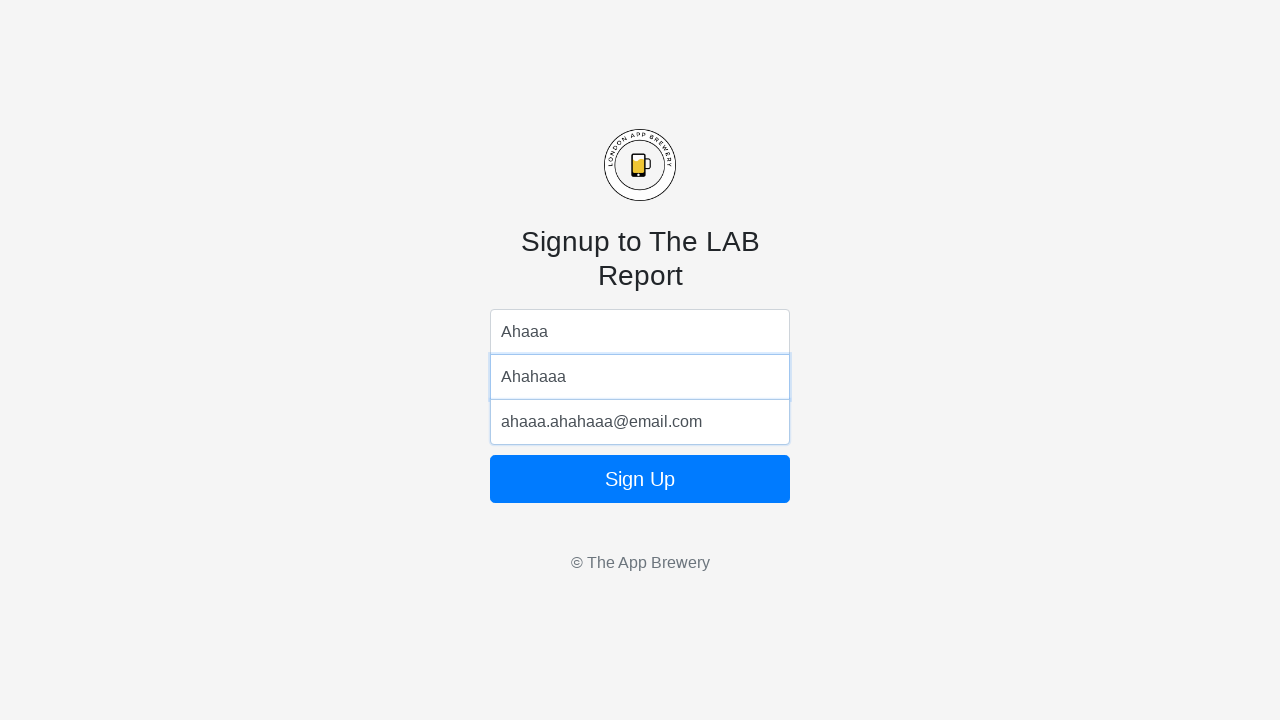

Clicked form submit button at (640, 479) on form button
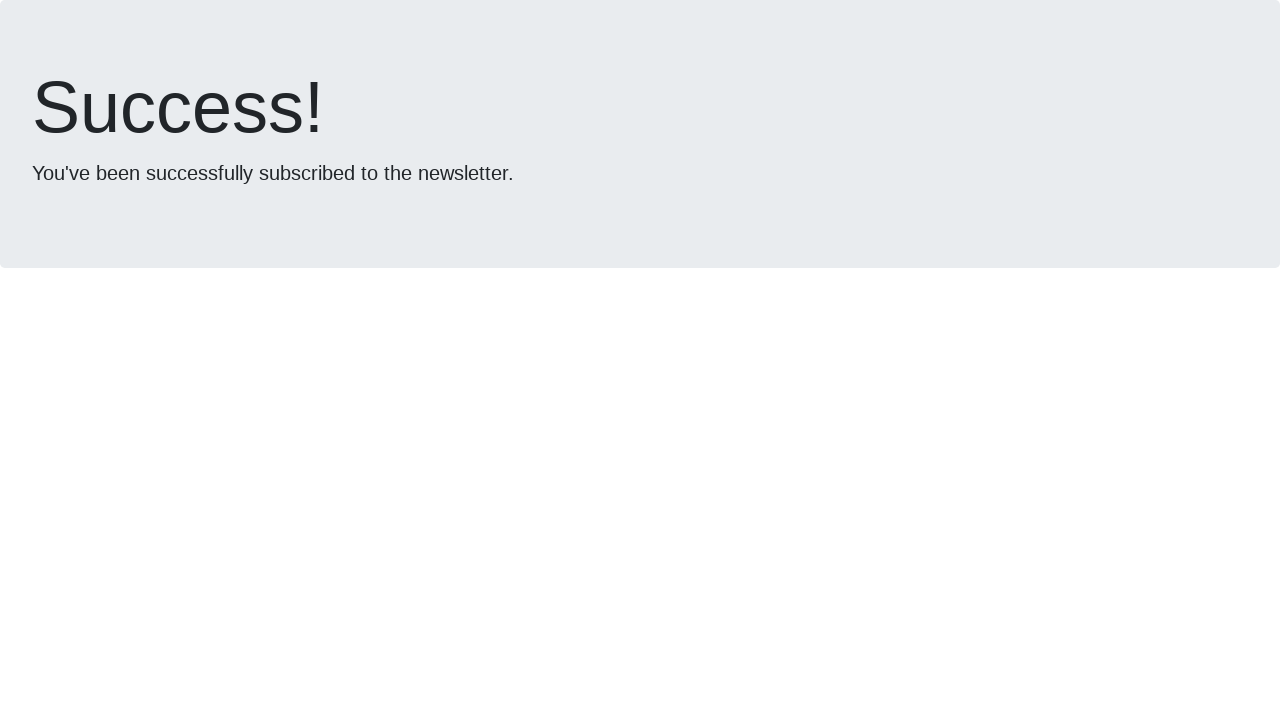

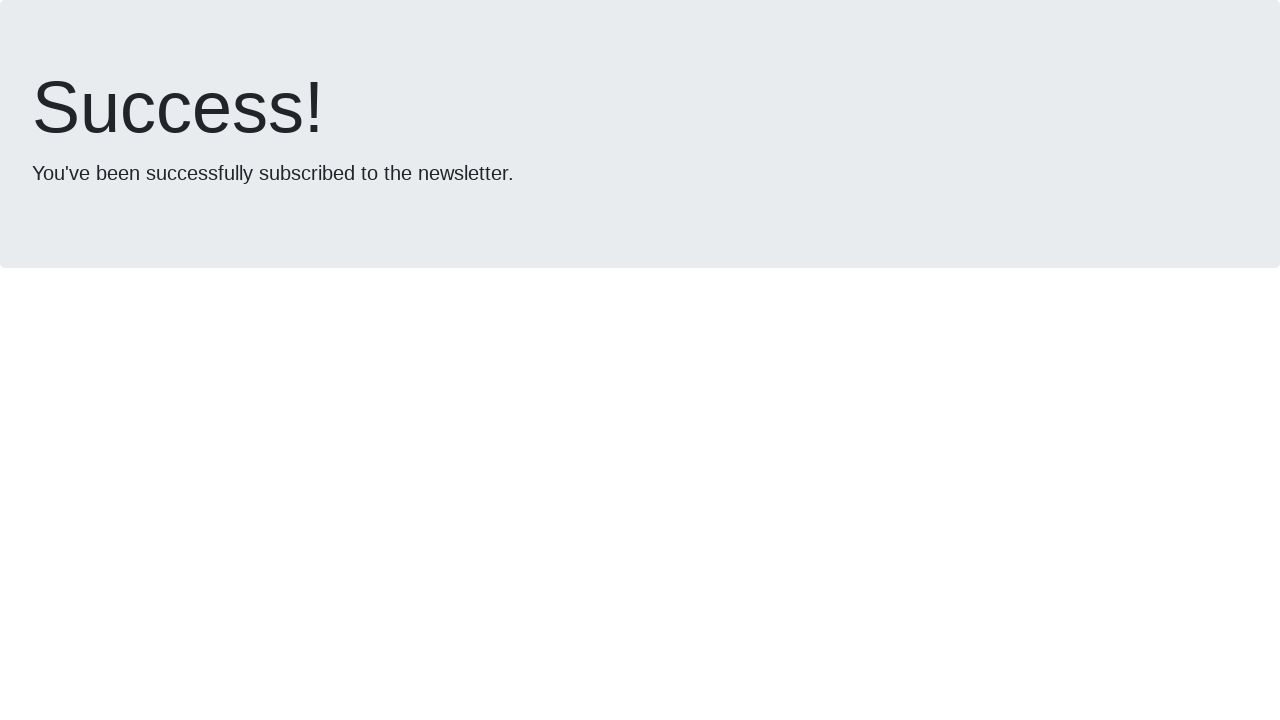